Tests JavaScript confirmation alert handling by navigating to the alerts page, triggering a confirmation dialog, and dismissing it

Starting URL: https://the-internet.herokuapp.com/

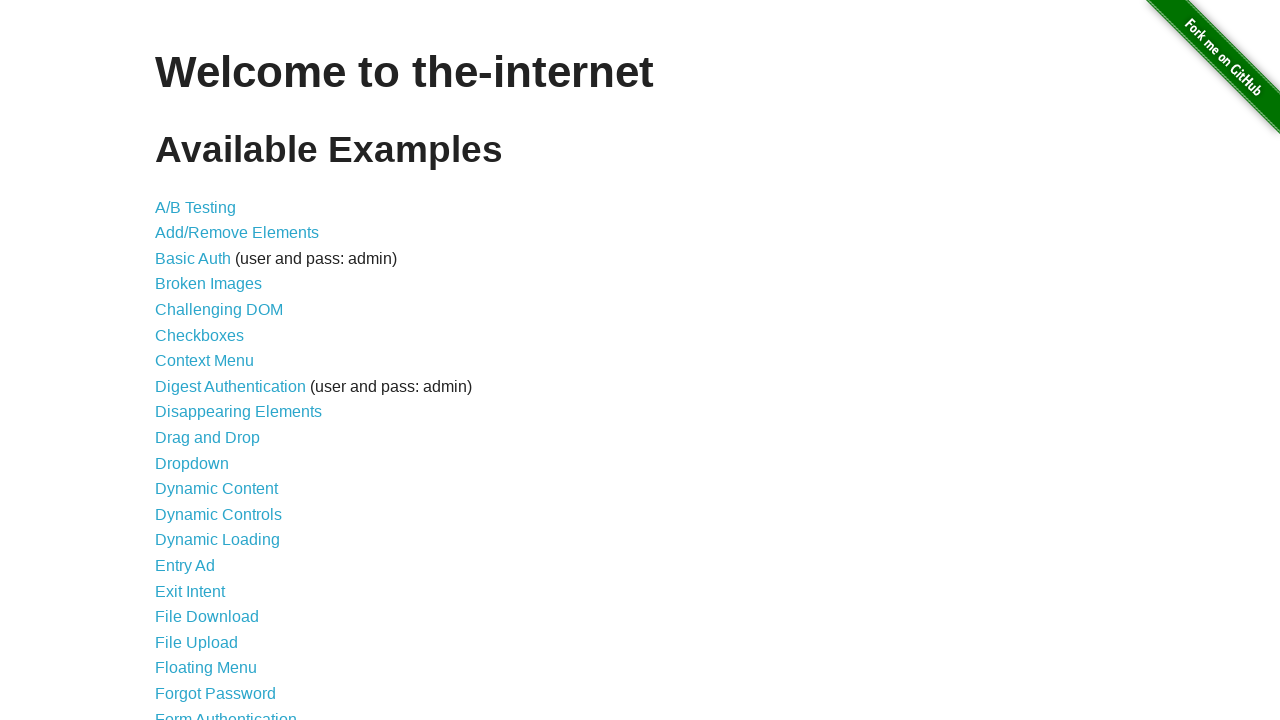

Clicked on JavaScript Alerts link at (214, 361) on text=JavaScript Alerts
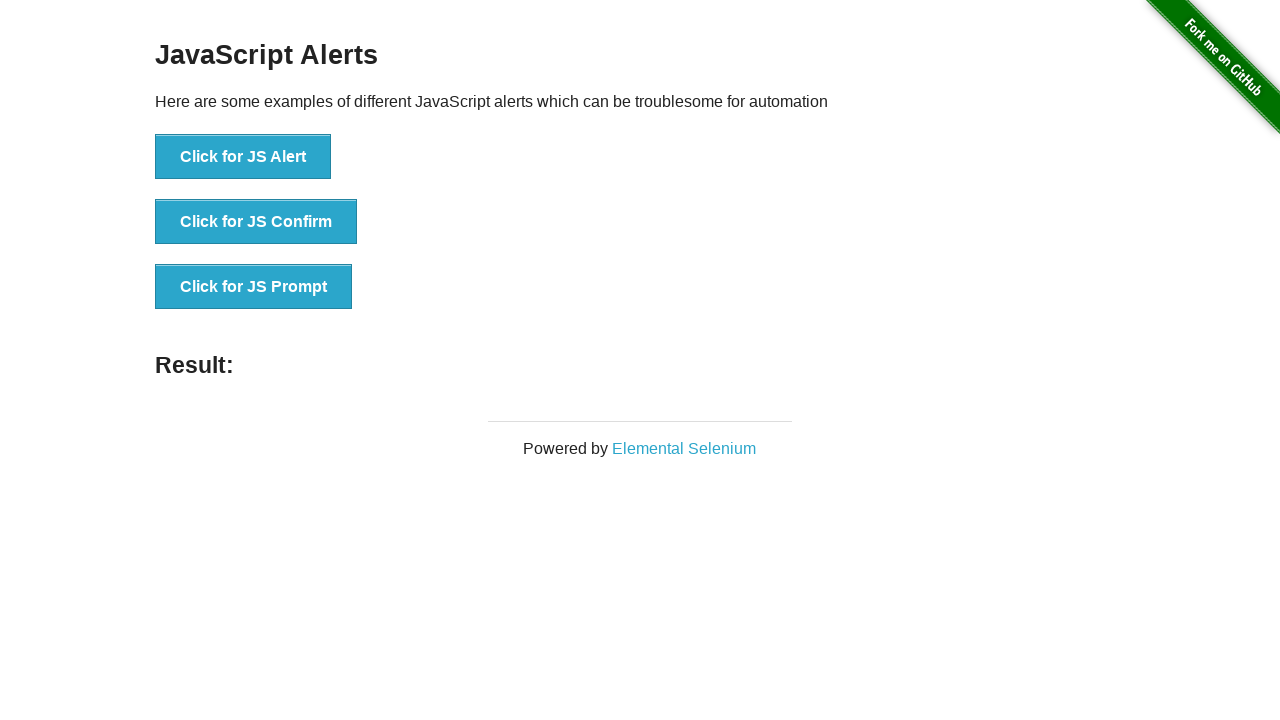

Set up dialog handler to dismiss confirmation alerts
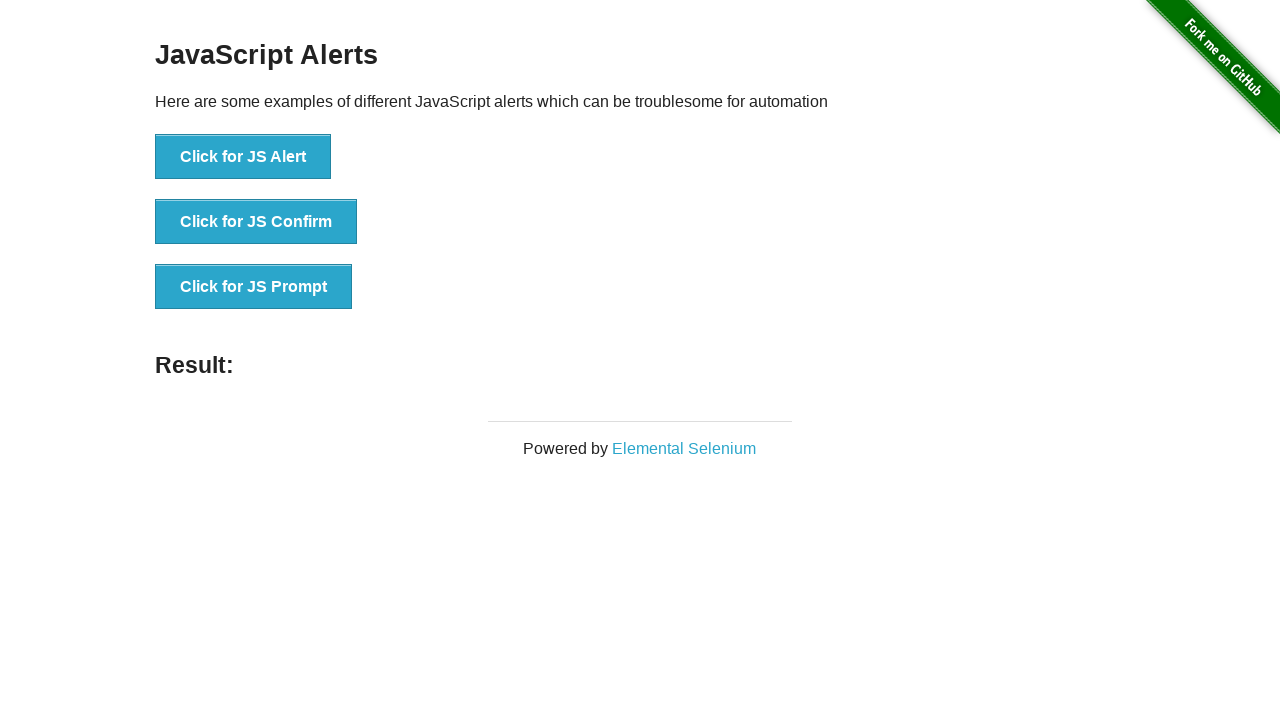

Clicked button to trigger JavaScript confirmation alert at (256, 222) on xpath=//button[text()='Click for JS Confirm']
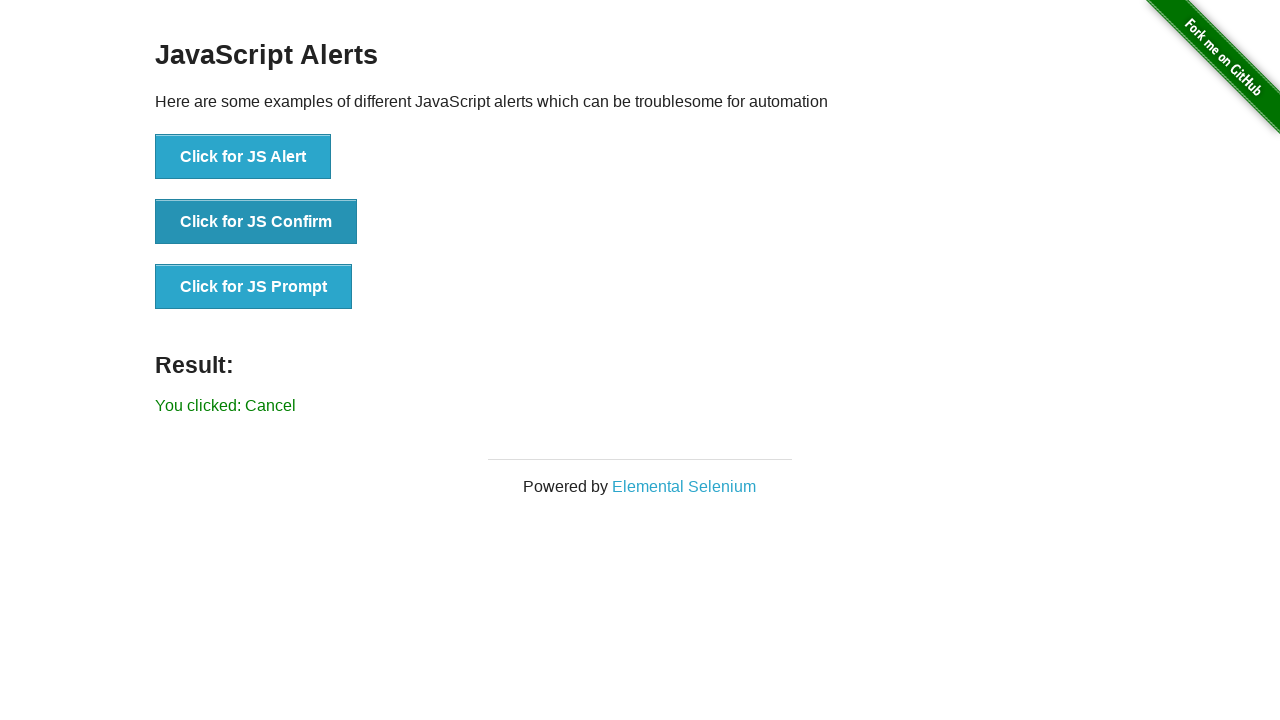

Result element loaded after dismissing confirmation alert
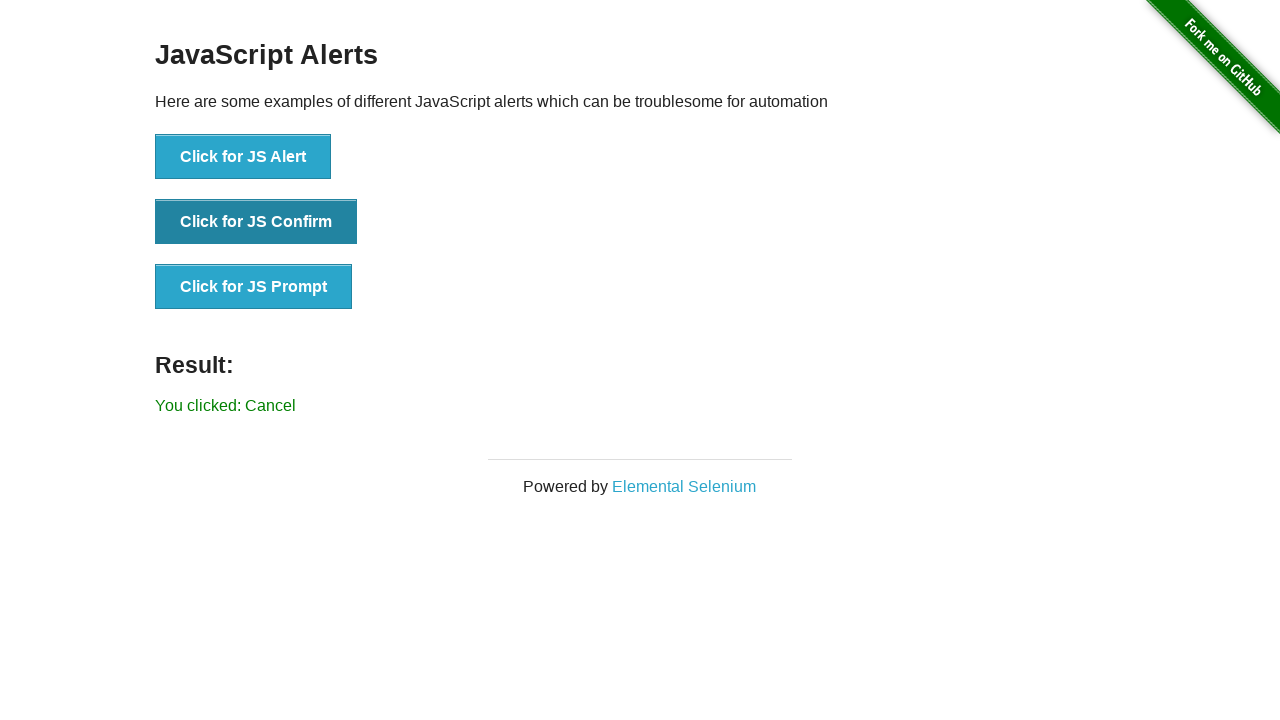

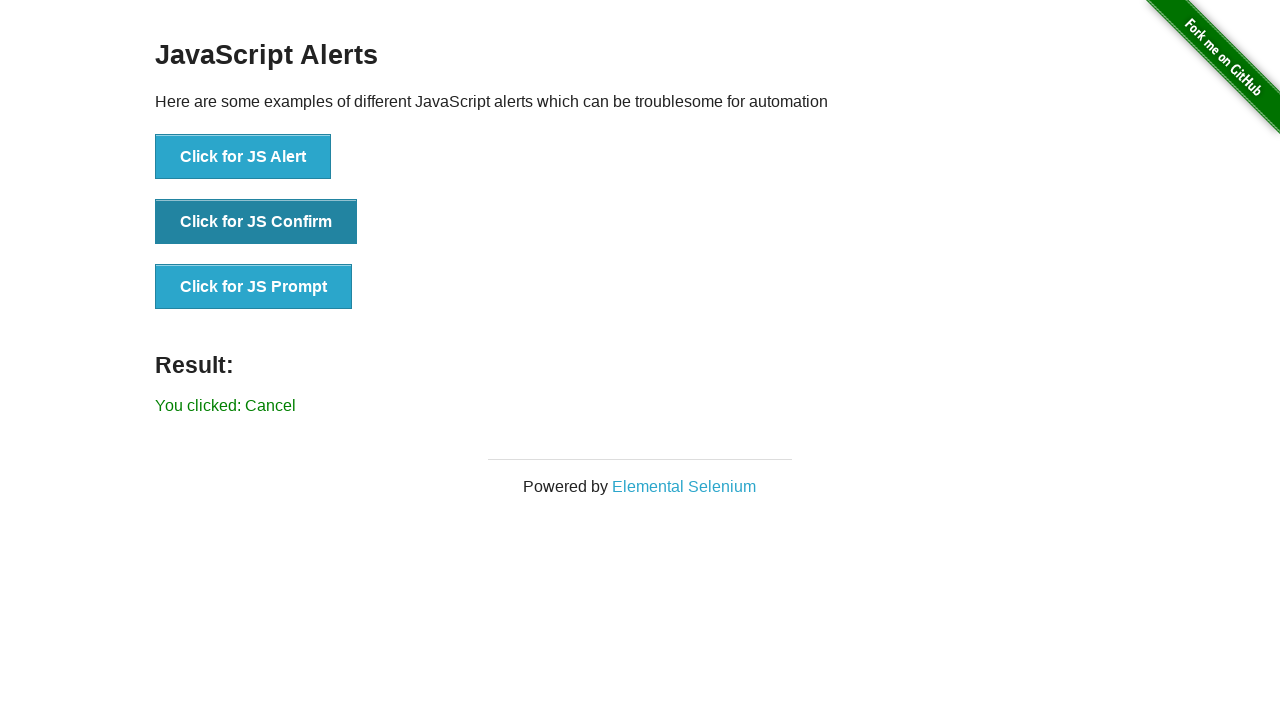